Tests AJAX functionality by clicking a button and waiting for dynamic content to load

Starting URL: http://uitestingplayground.com/ajax

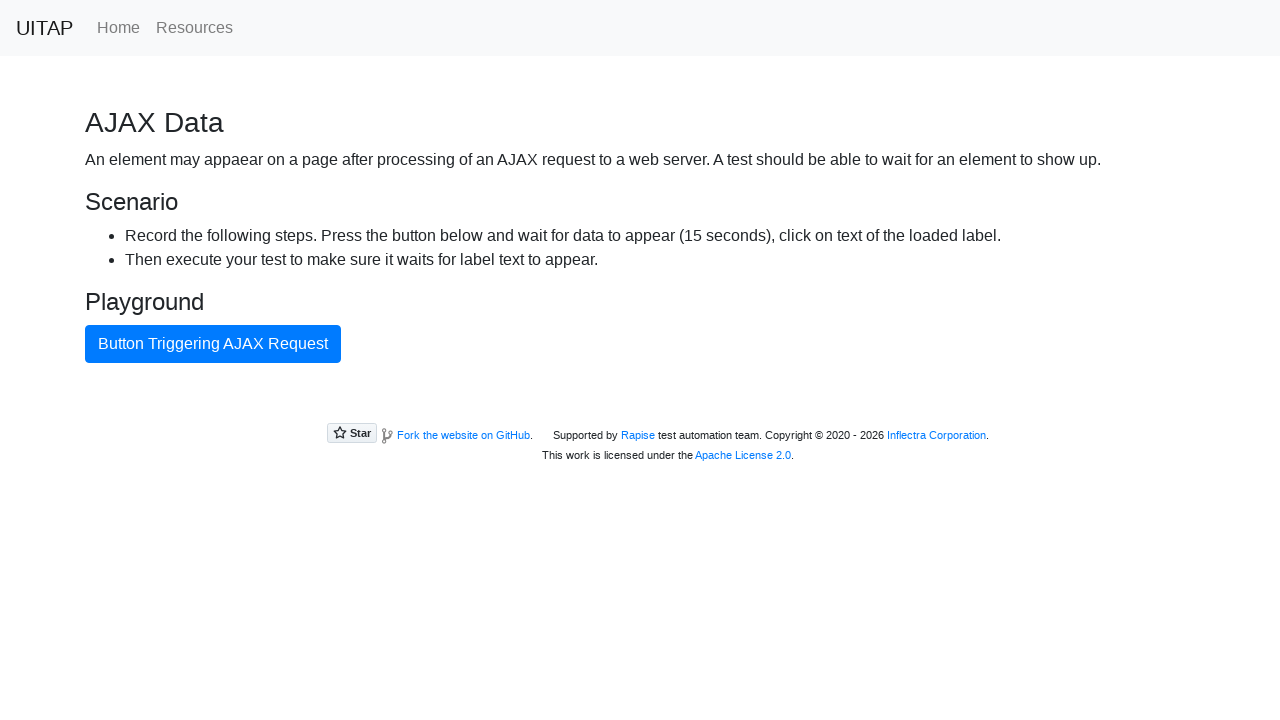

Clicked AJAX button to trigger dynamic content loading at (213, 344) on #ajaxButton
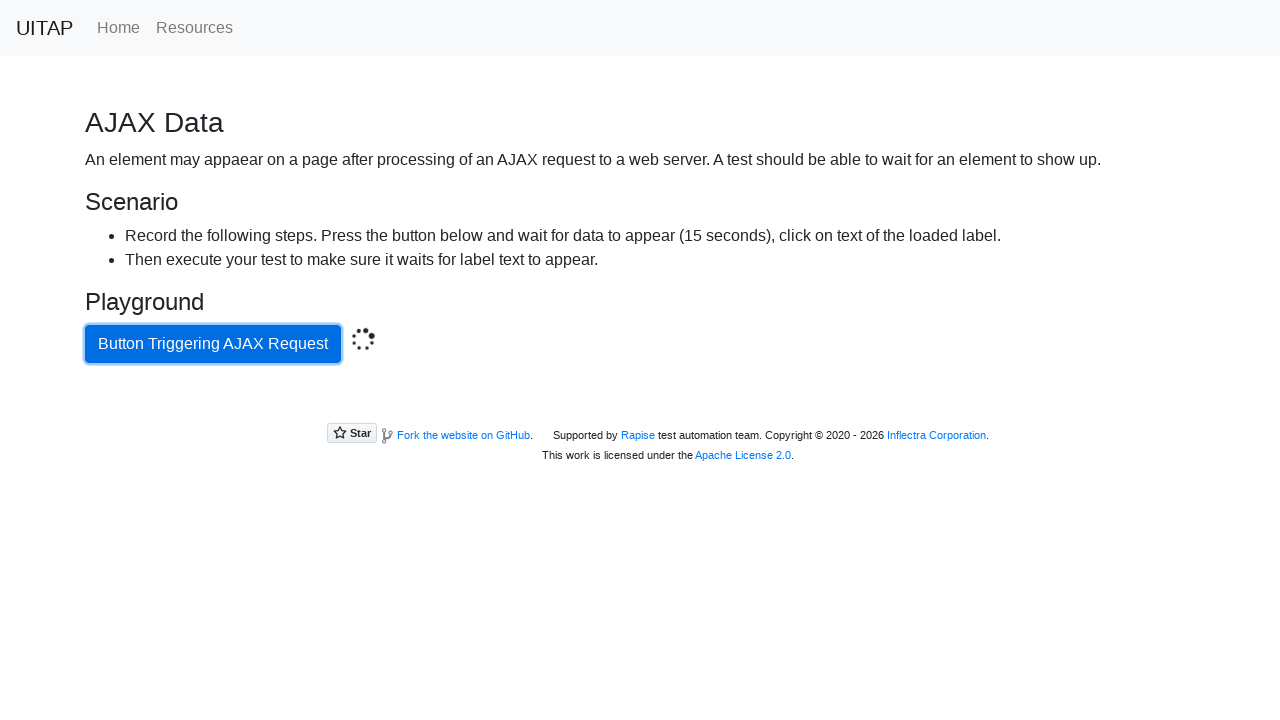

AJAX content loaded successfully with expected text
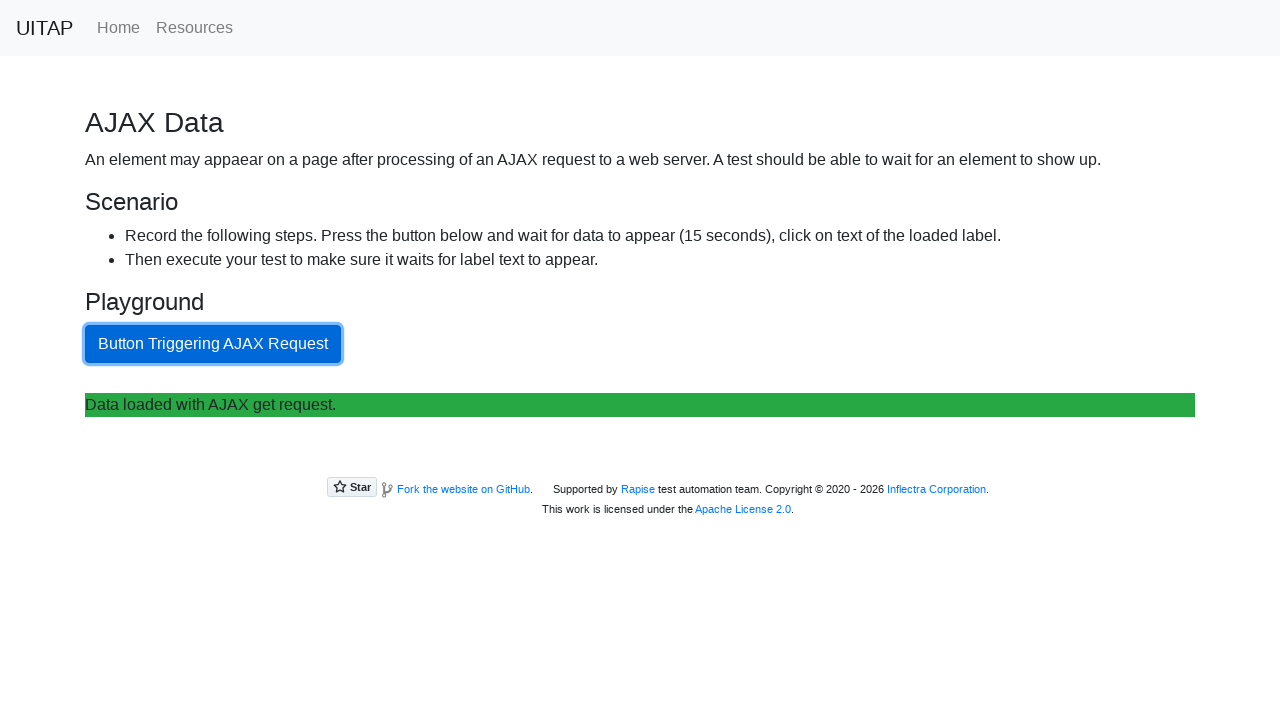

Retrieved loaded content text: 
Data loaded with AJAX get request.
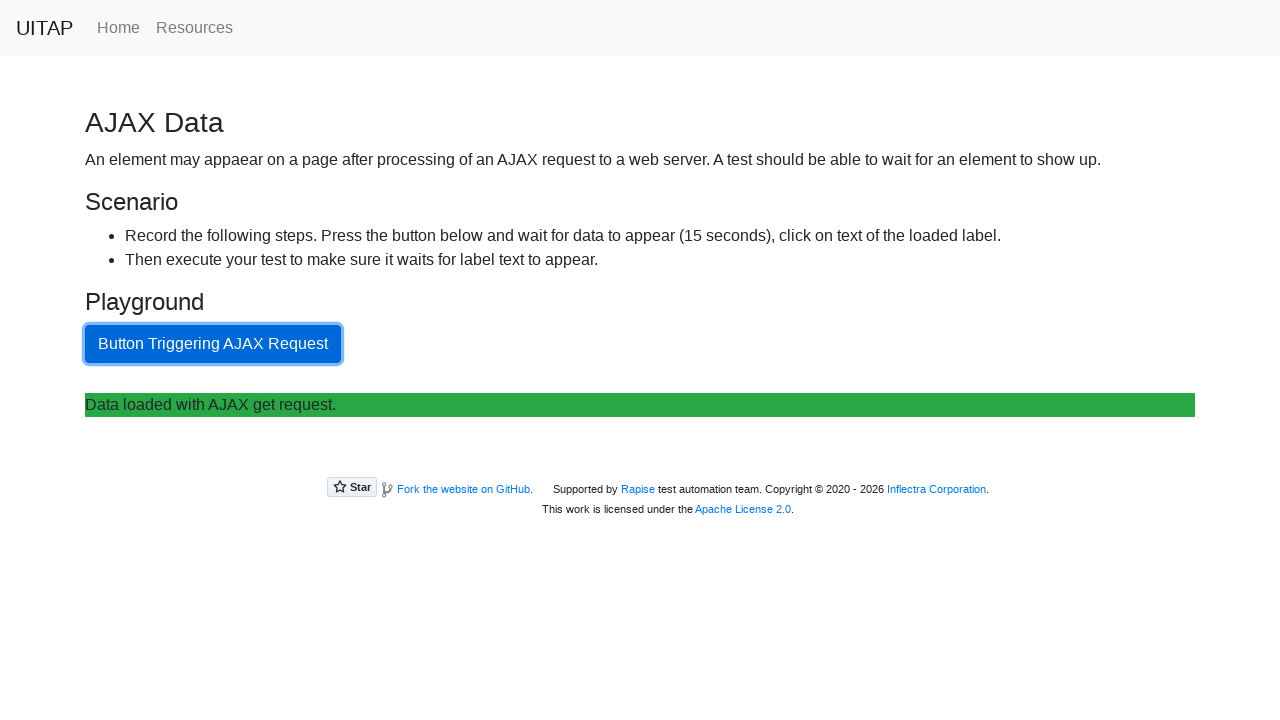

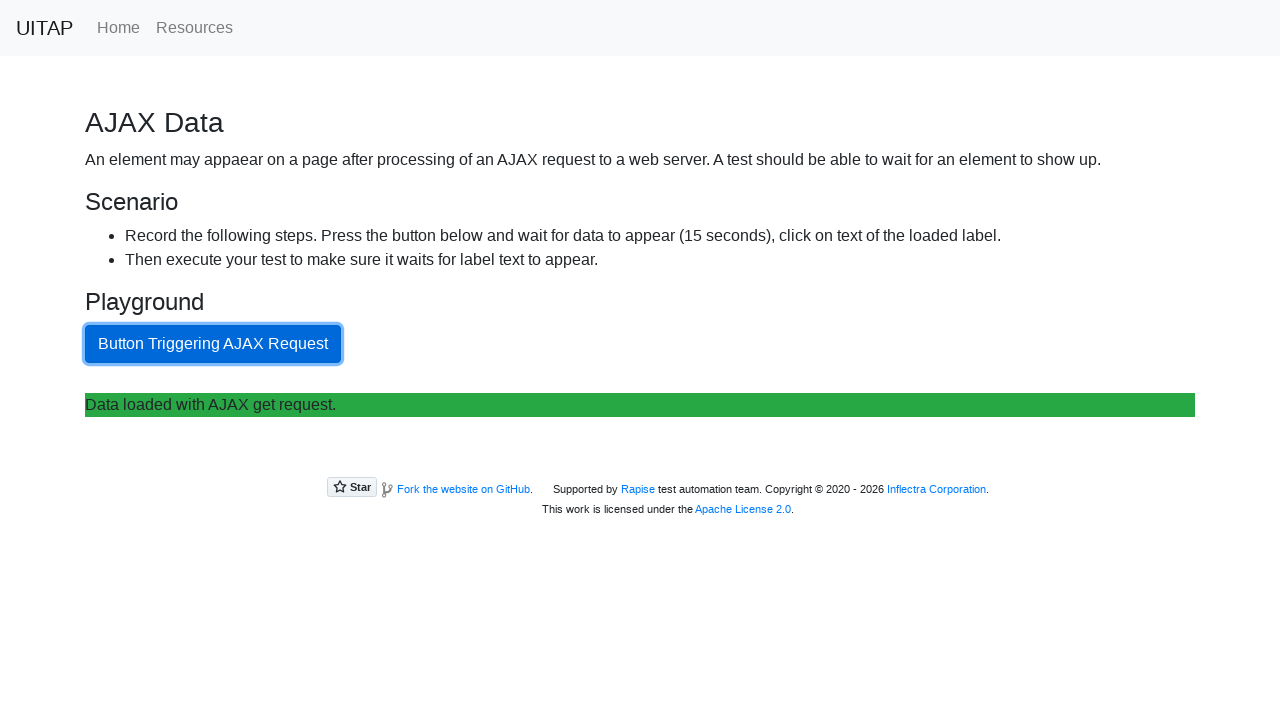